Tests a dynamic pricing page by waiting for the price to drop to $100, then booking and solving a math problem

Starting URL: http://suninjuly.github.io/explicit_wait2.html

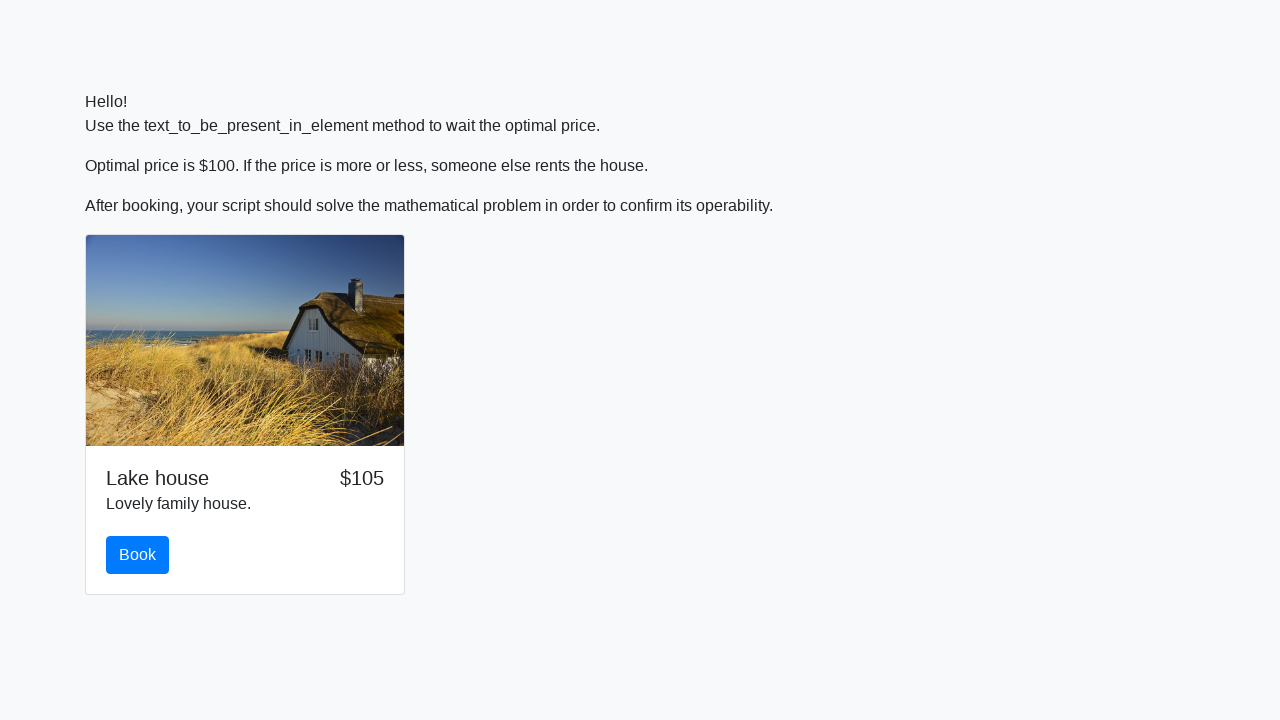

Waited for price to drop to $100
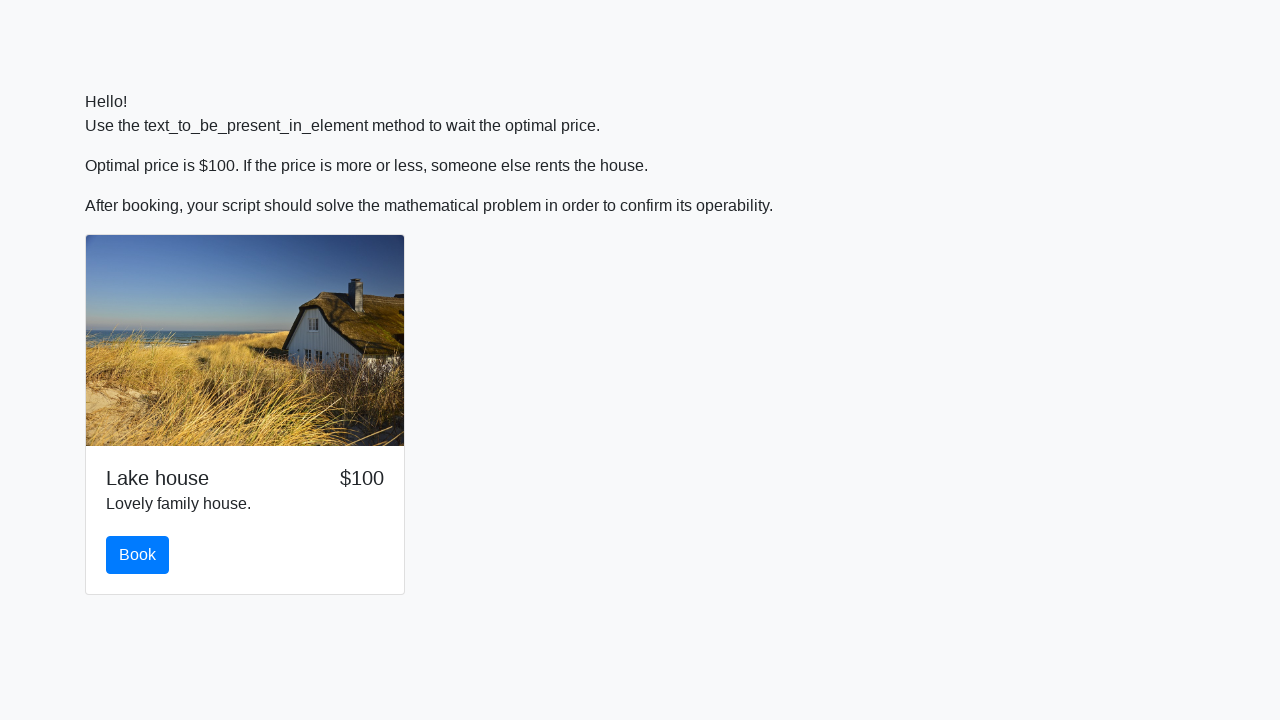

Clicked the book button at (138, 555) on #book
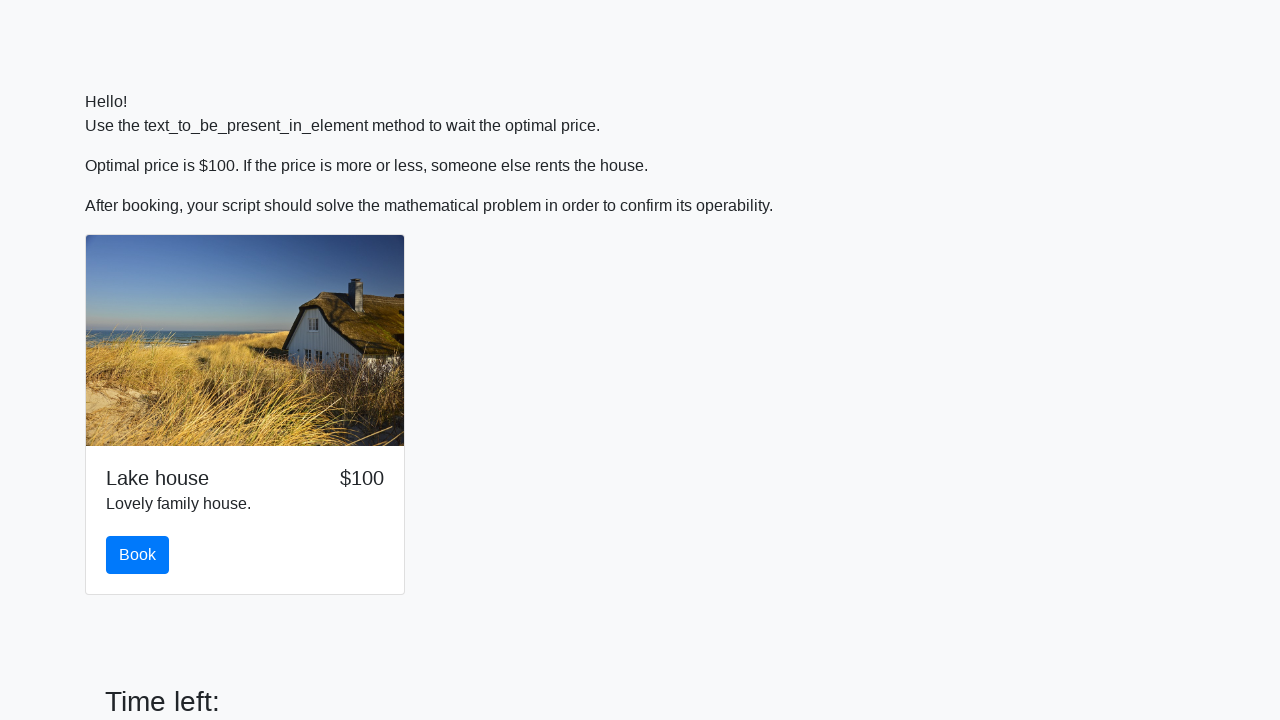

Retrieved input value for calculation: 69
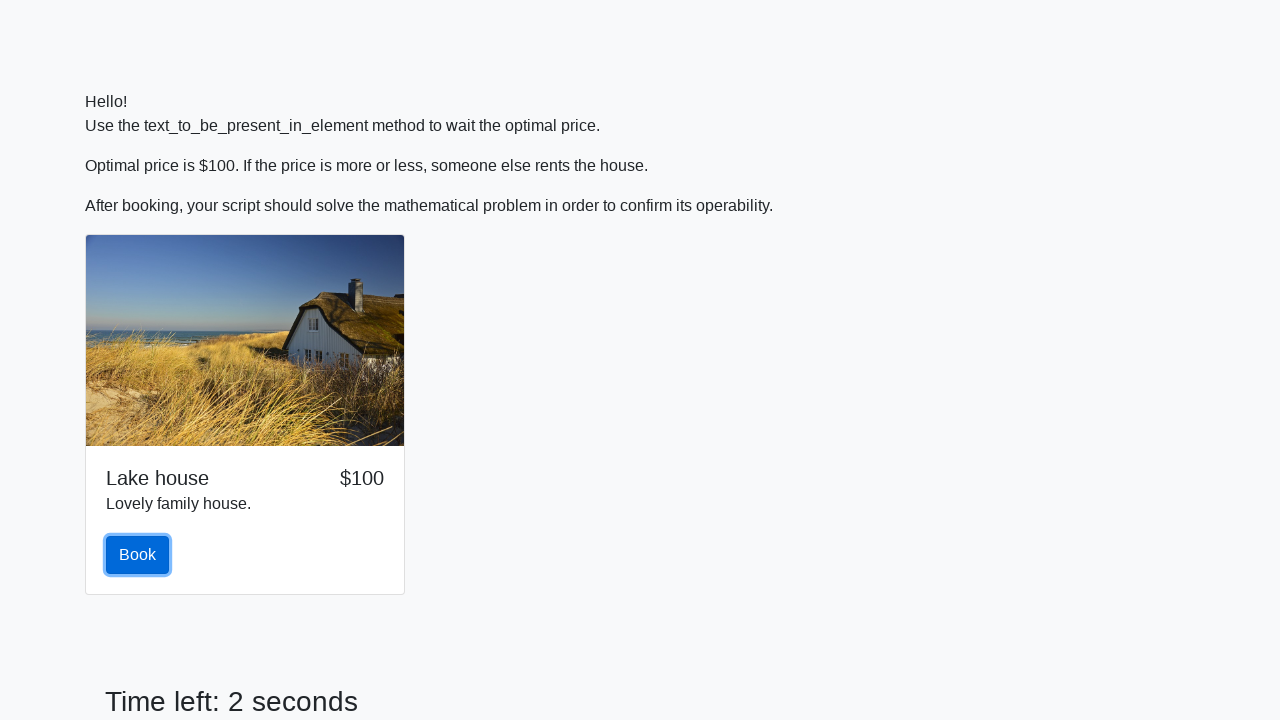

Calculated and filled answer field with: 0.3202105618224354 on #answer
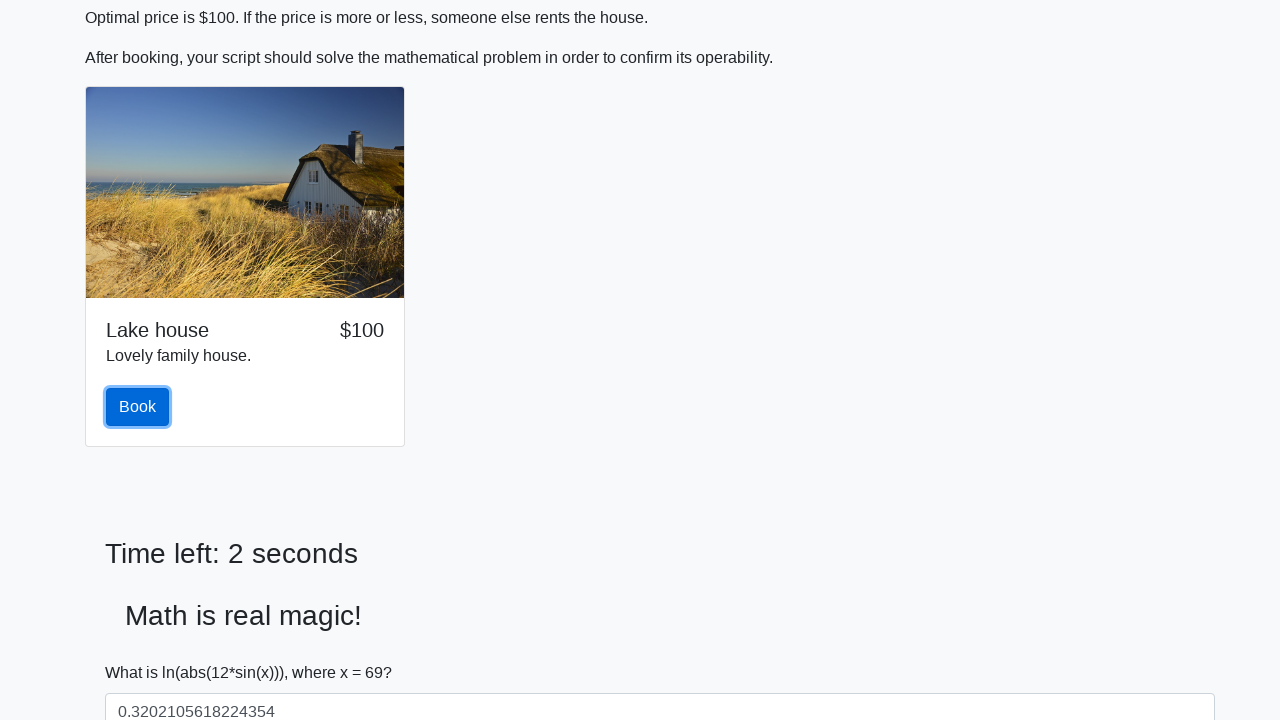

Clicked solve button to submit the math problem solution at (143, 651) on #solve
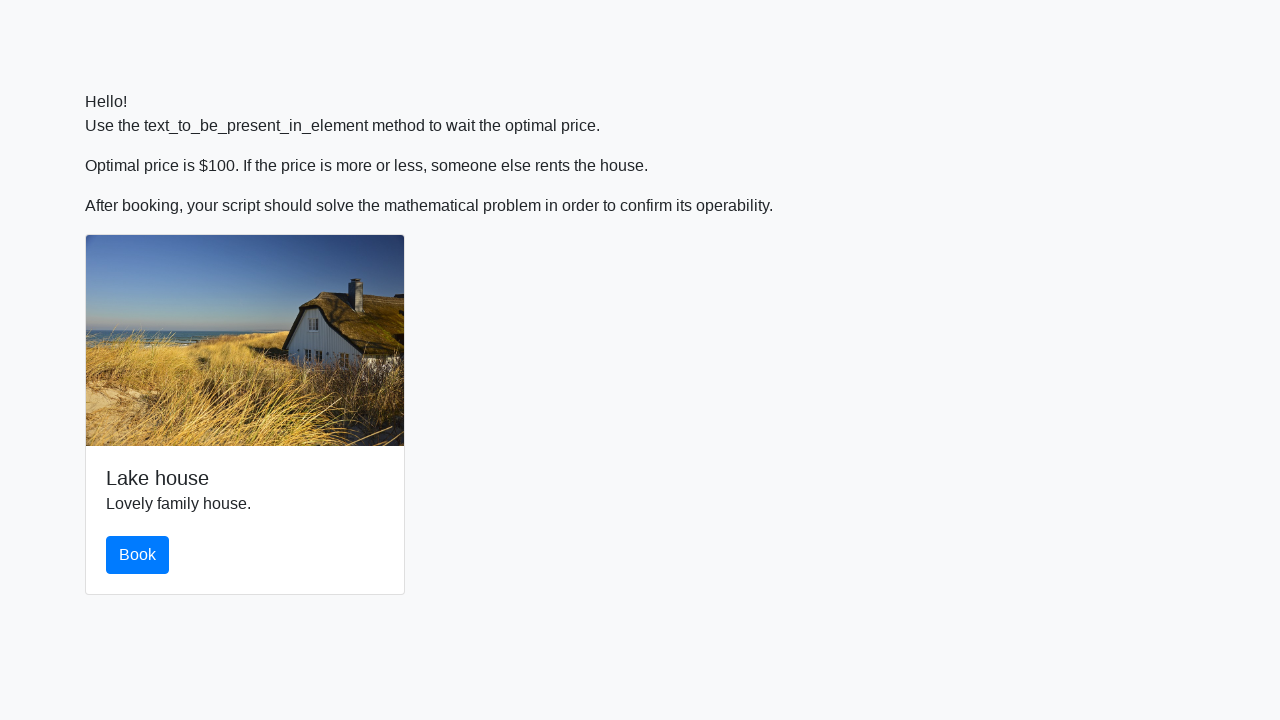

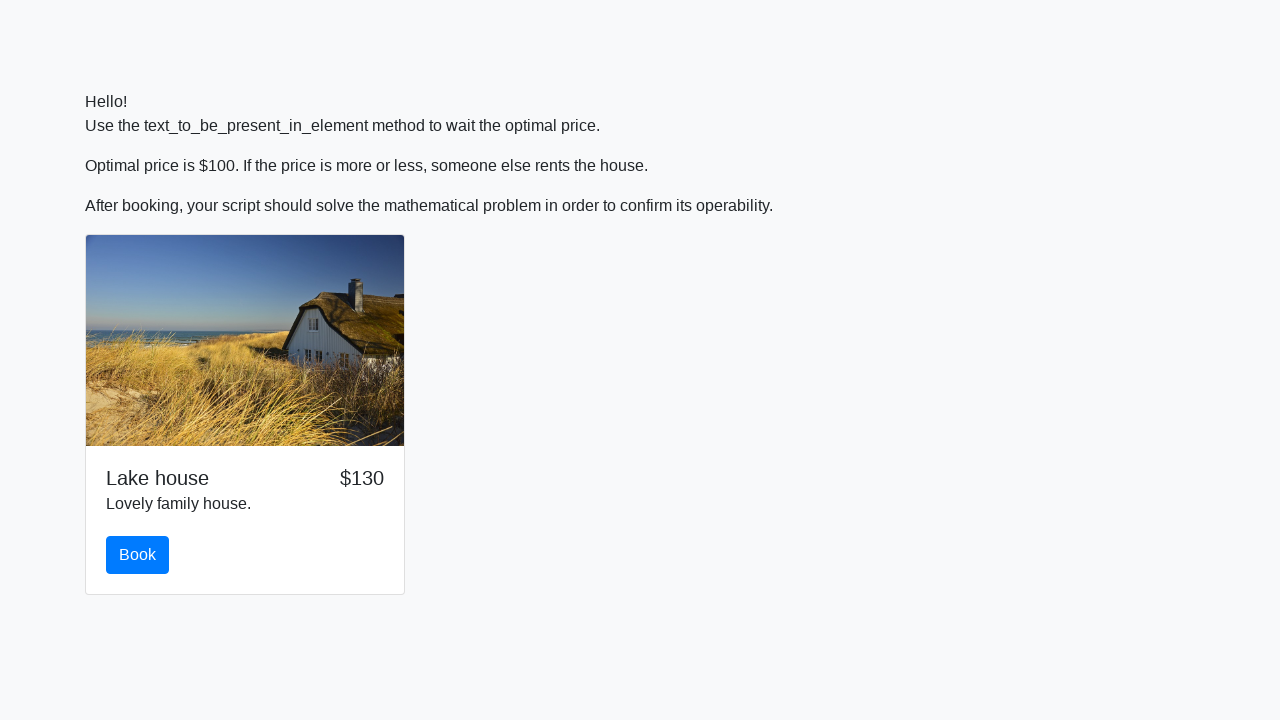